Opens the web form page by clicking the link and verifies the URL and page title are correct

Starting URL: https://bonigarcia.dev/selenium-webdriver-java/

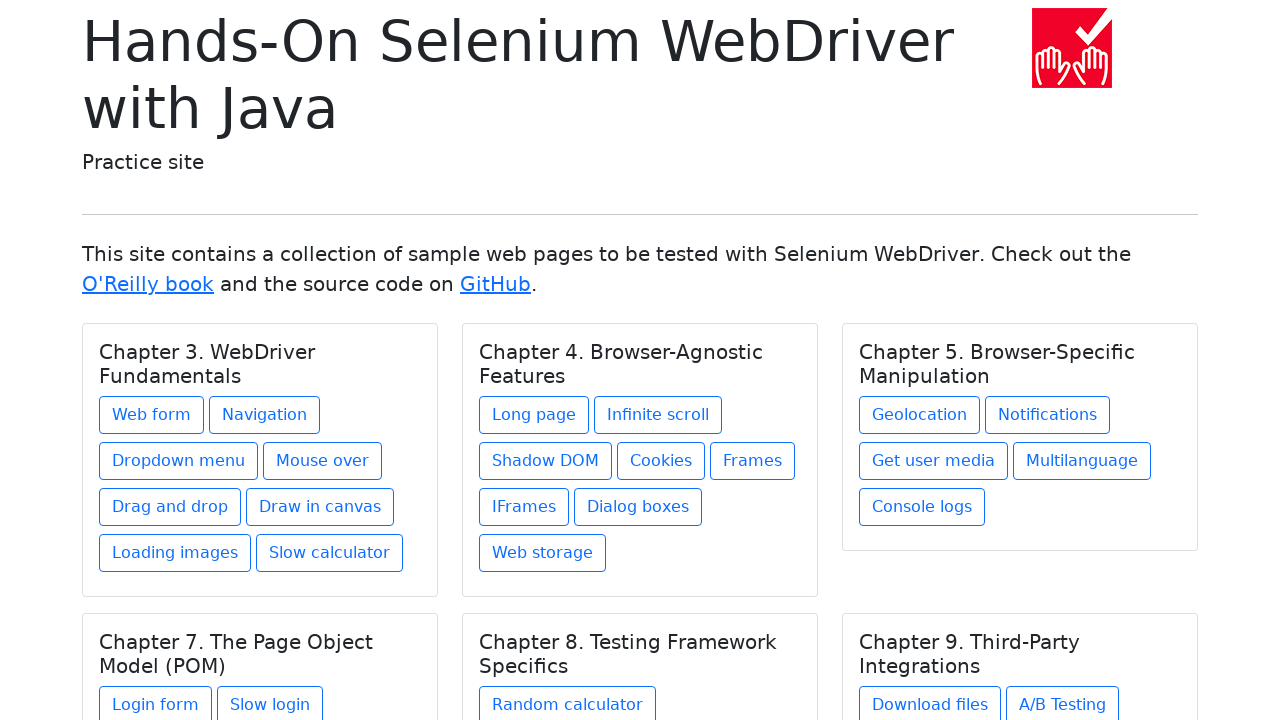

Clicked on the web form link under Chapter 3 at (152, 415) on xpath=//h5[text()='Chapter 3. WebDriver Fundamentals']/../a[contains(@href, 'web
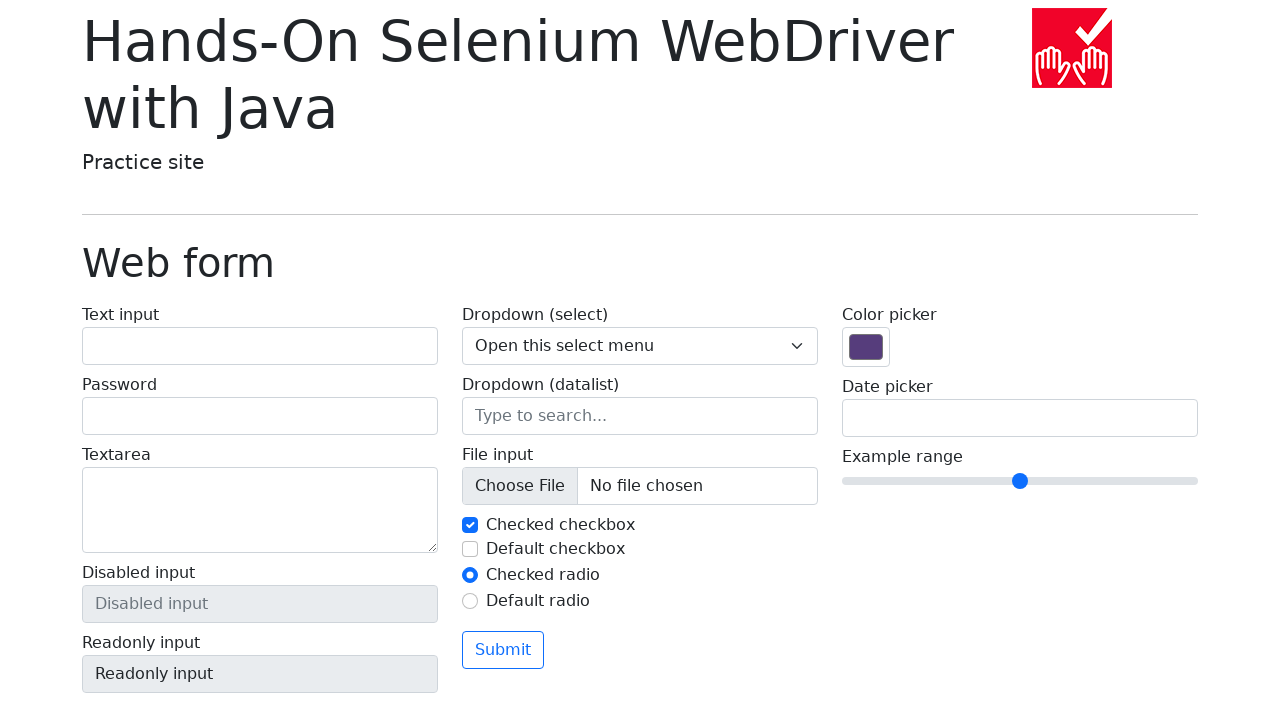

Web form page loaded and URL verified
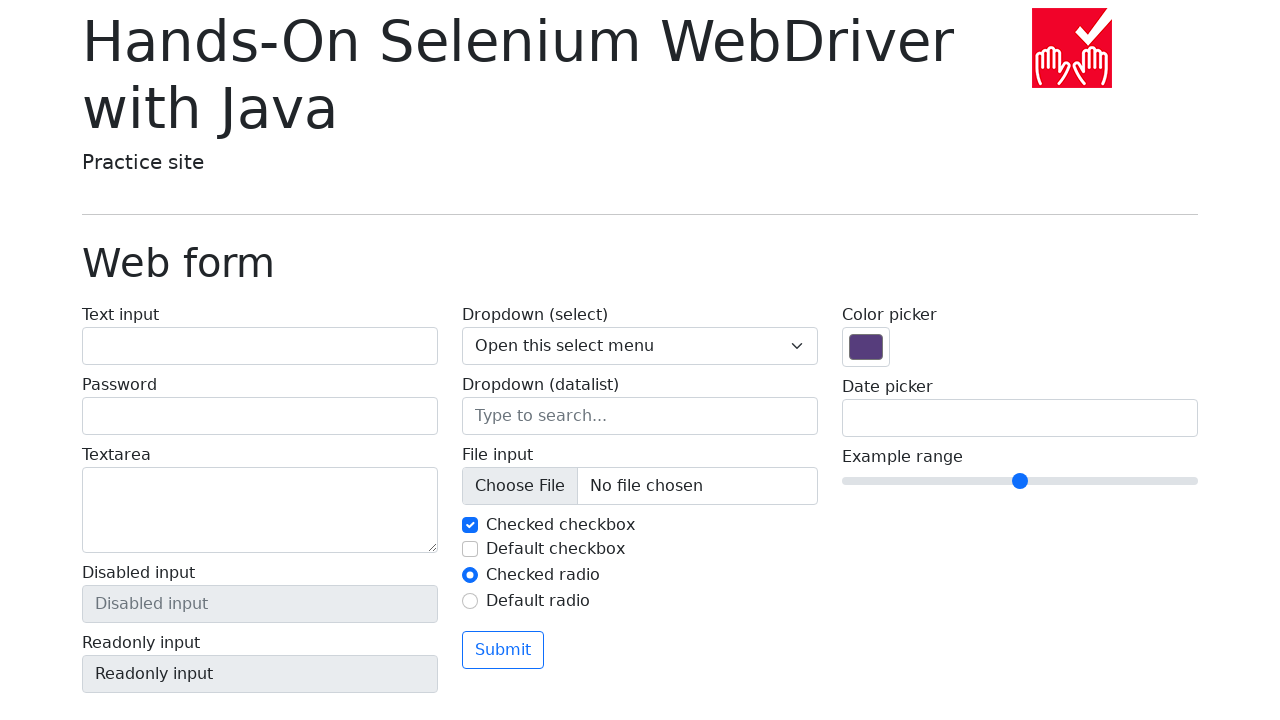

Located the page title element
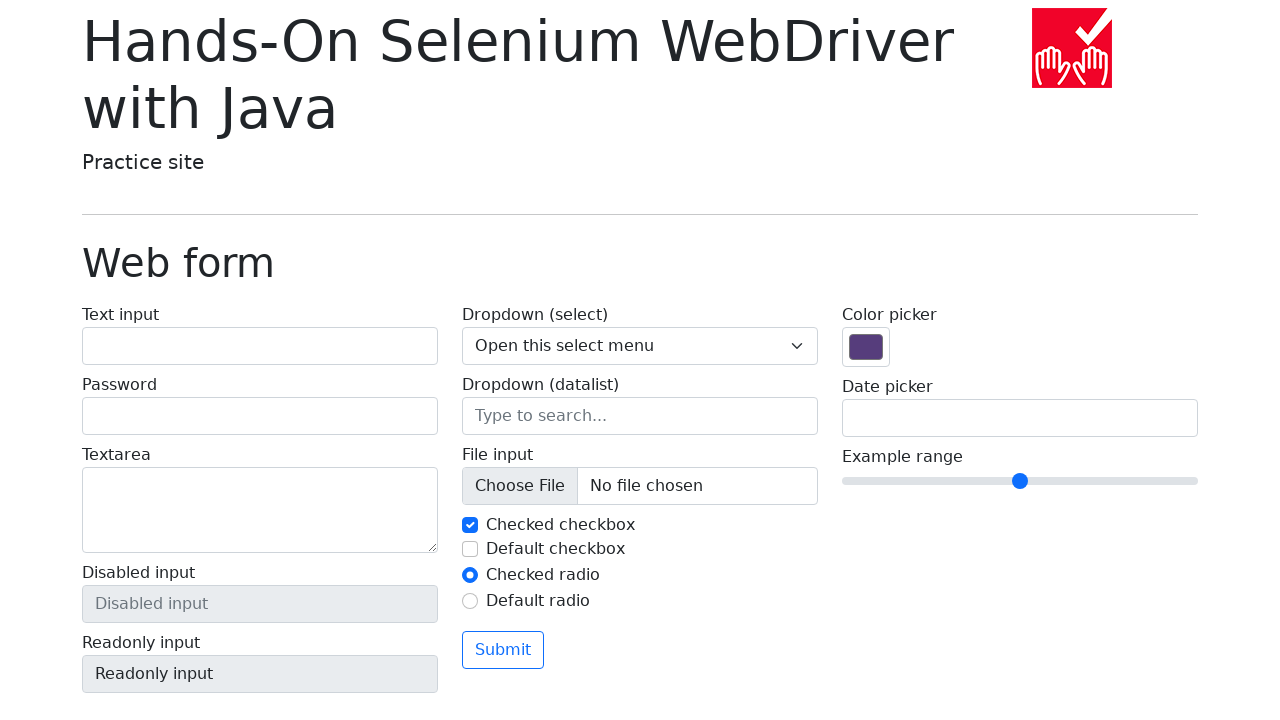

Verified page title is 'Web form'
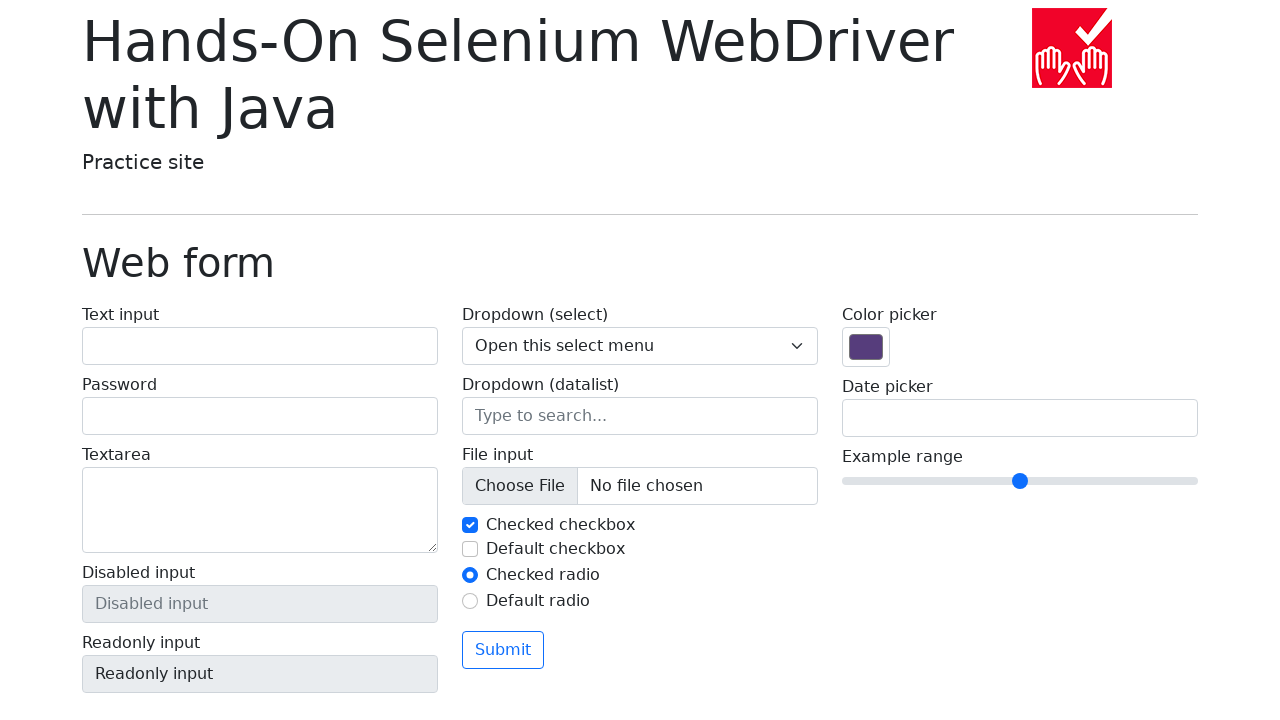

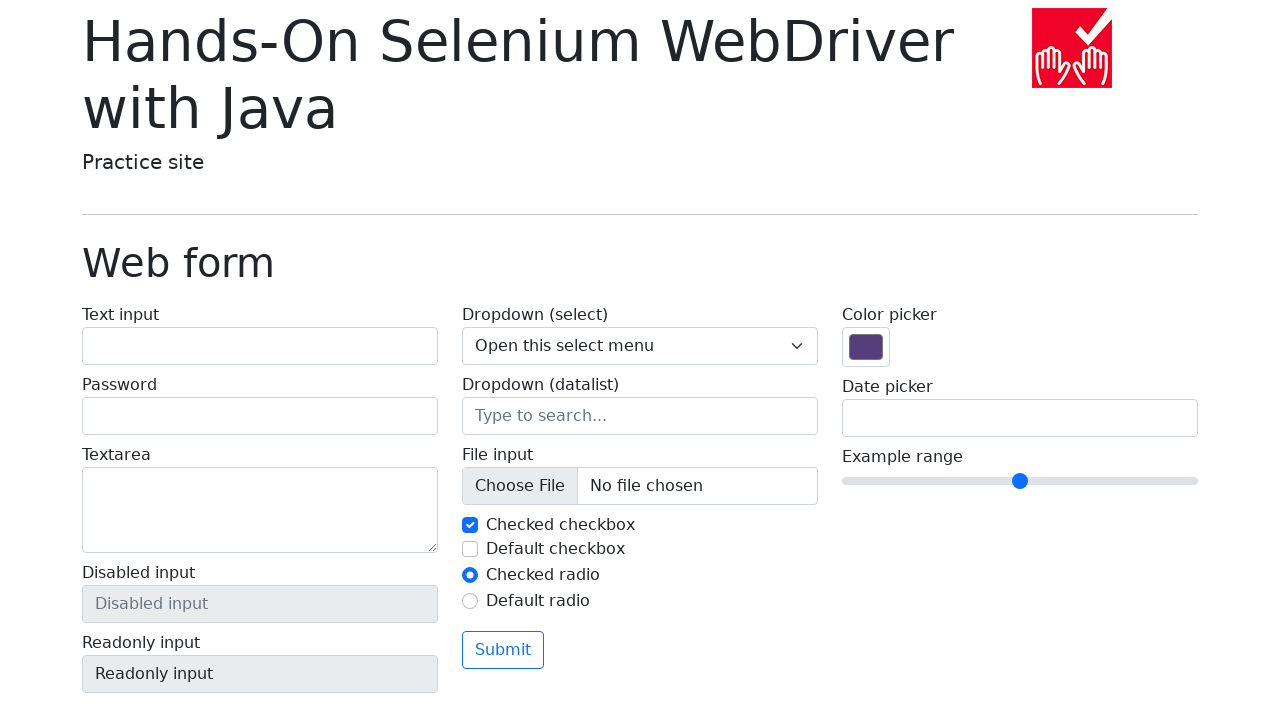